Tests deselecting all options from a multiselect dropdown

Starting URL: http://selenium-cucumber.github.io/

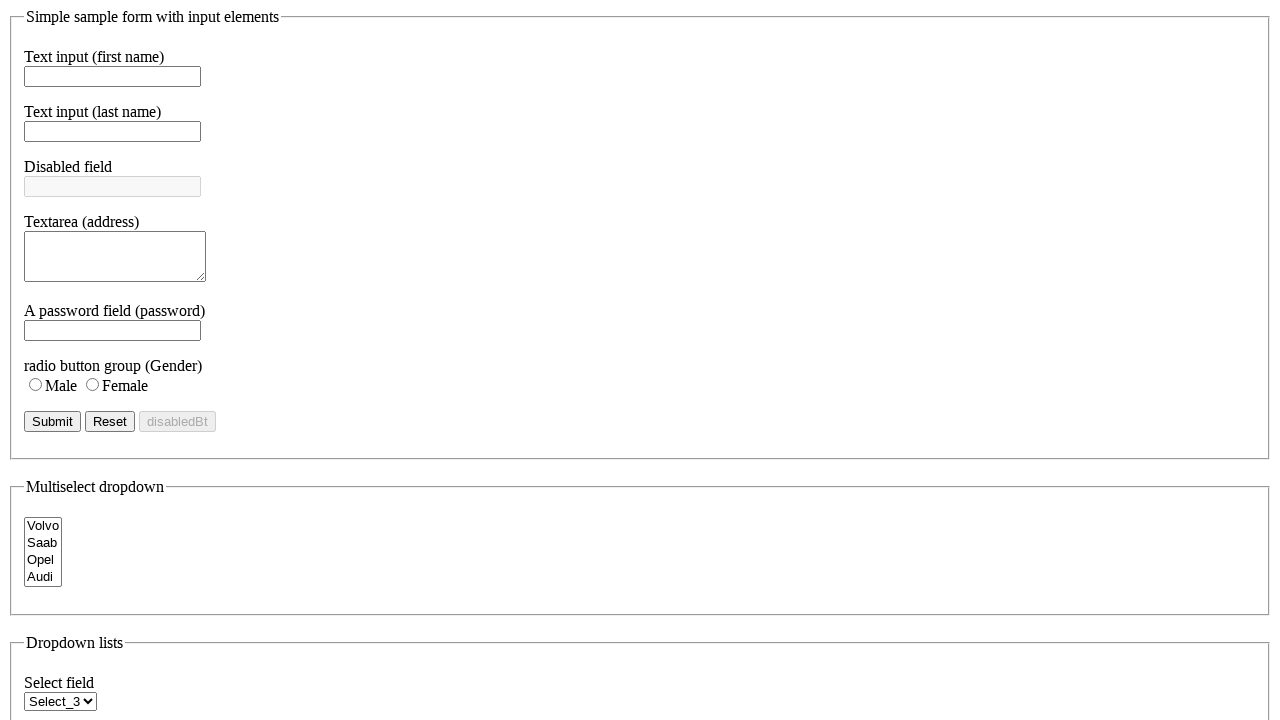

Selected 'Volvo' option from multiselect dropdown on select[name='cars']
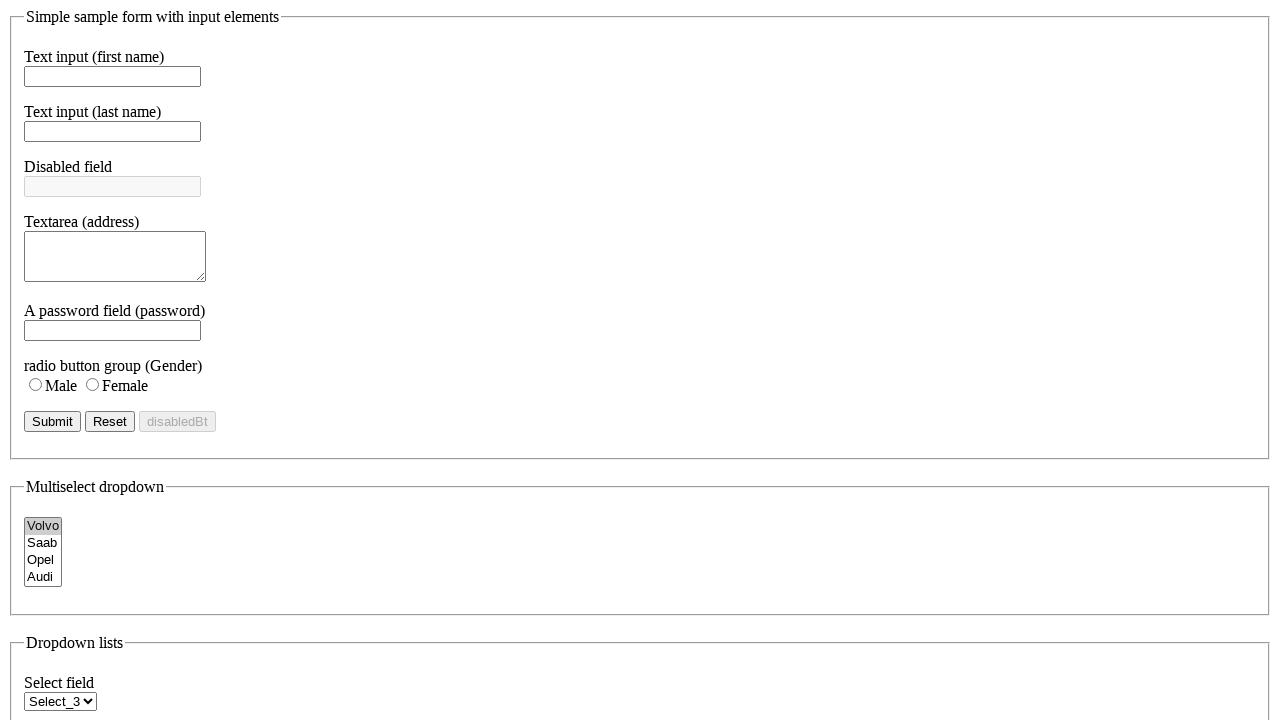

Deselected all options from multiselect dropdown on select[name='cars']
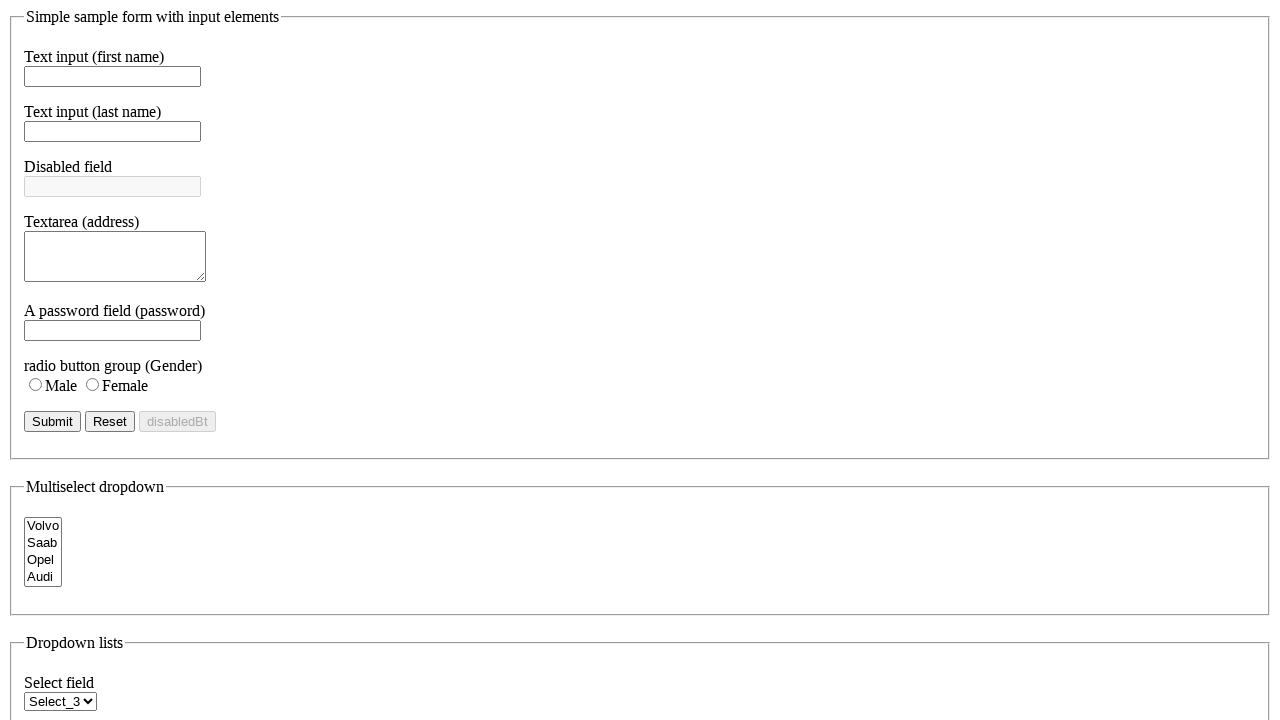

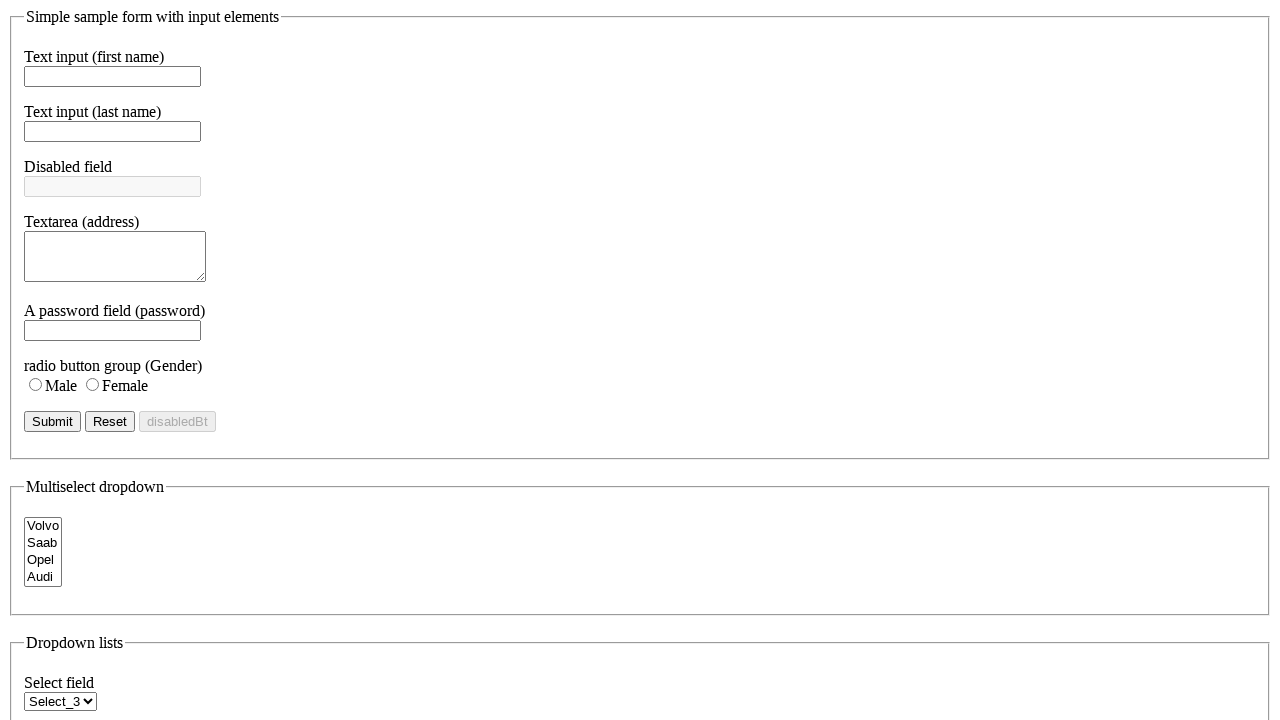